Tests alert dialog handling by clicking on alert with OK & Cancel button, triggering a confirmation dialog, dismissing it, and verifying the "You Pressed Cancel" message appears

Starting URL: https://demo.automationtesting.in/Alerts.html

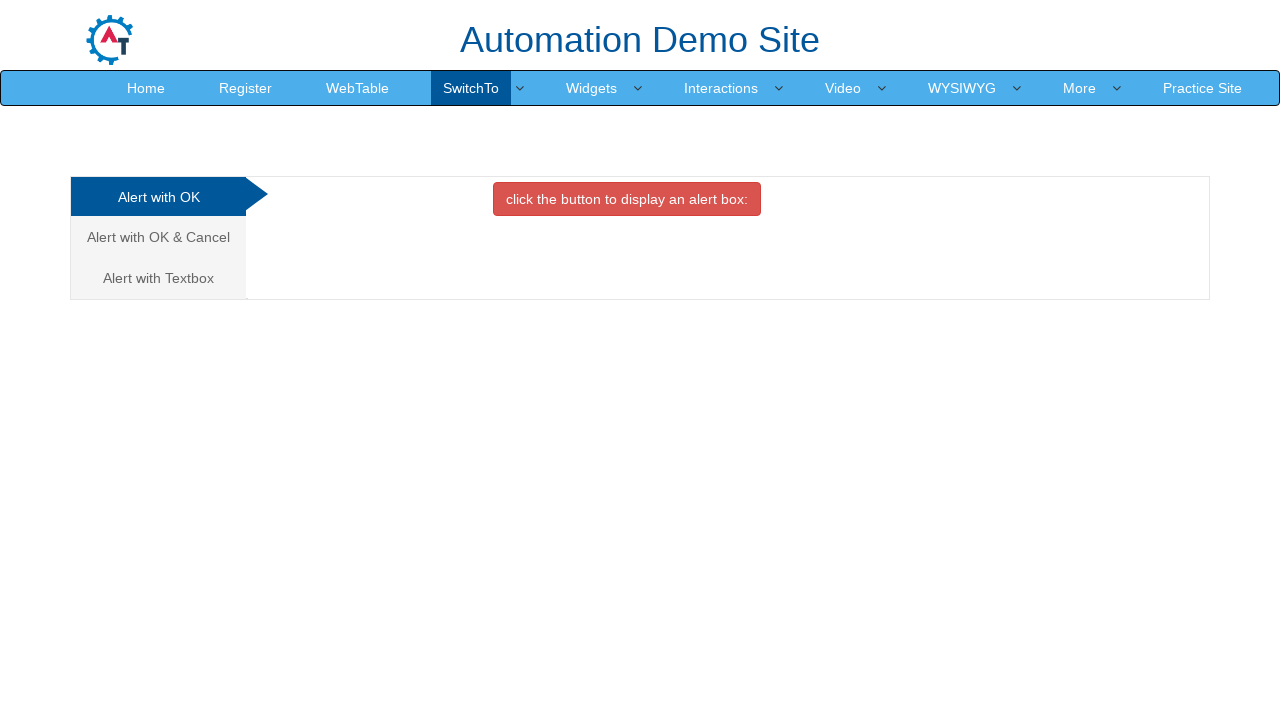

Clicked on 'Alert with OK & Cancel' tab at (158, 237) on xpath=//a[text()='Alert with OK & Cancel ']
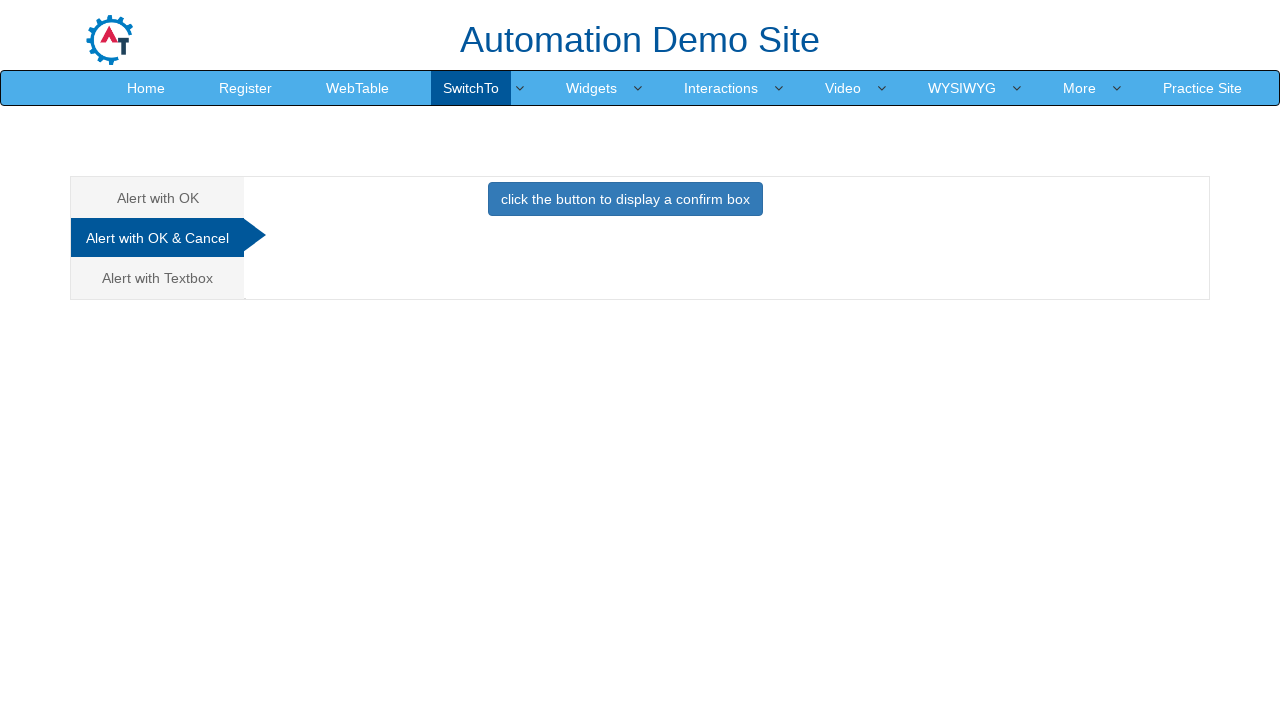

Clicked button to display confirmation dialog at (625, 199) on xpath=//button[@class='btn btn-primary']
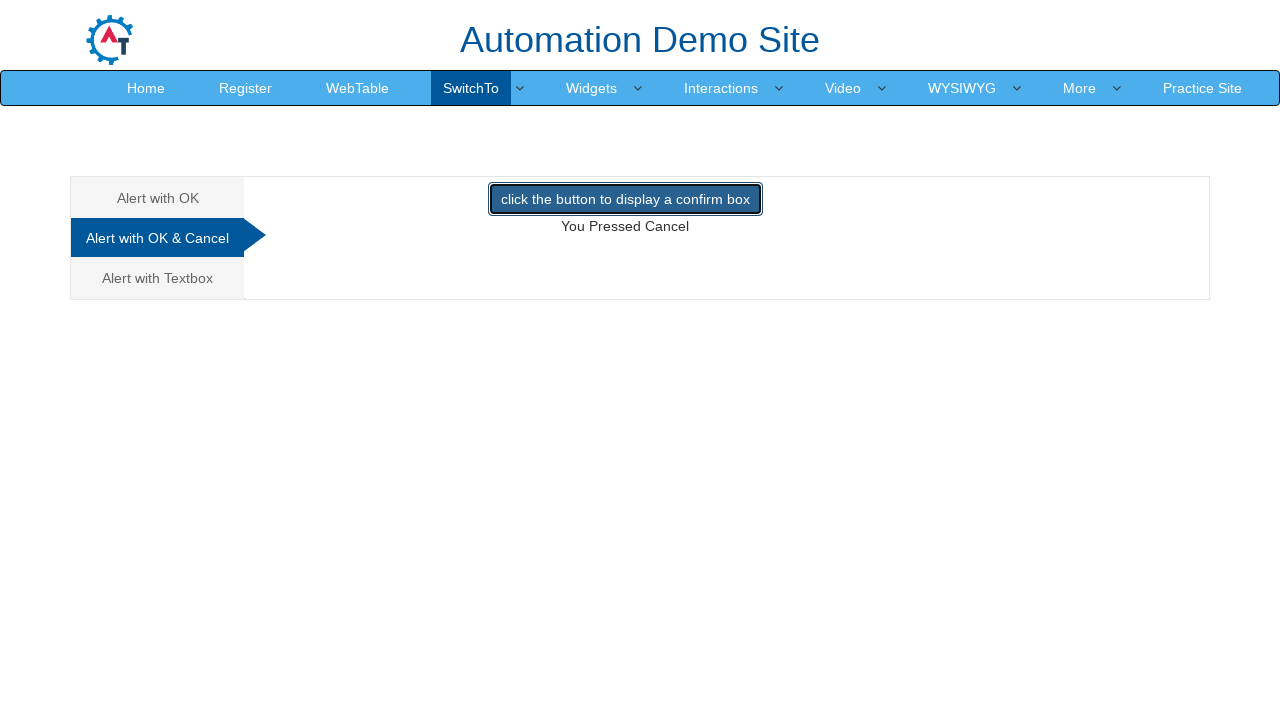

Set up dialog handler to dismiss alerts
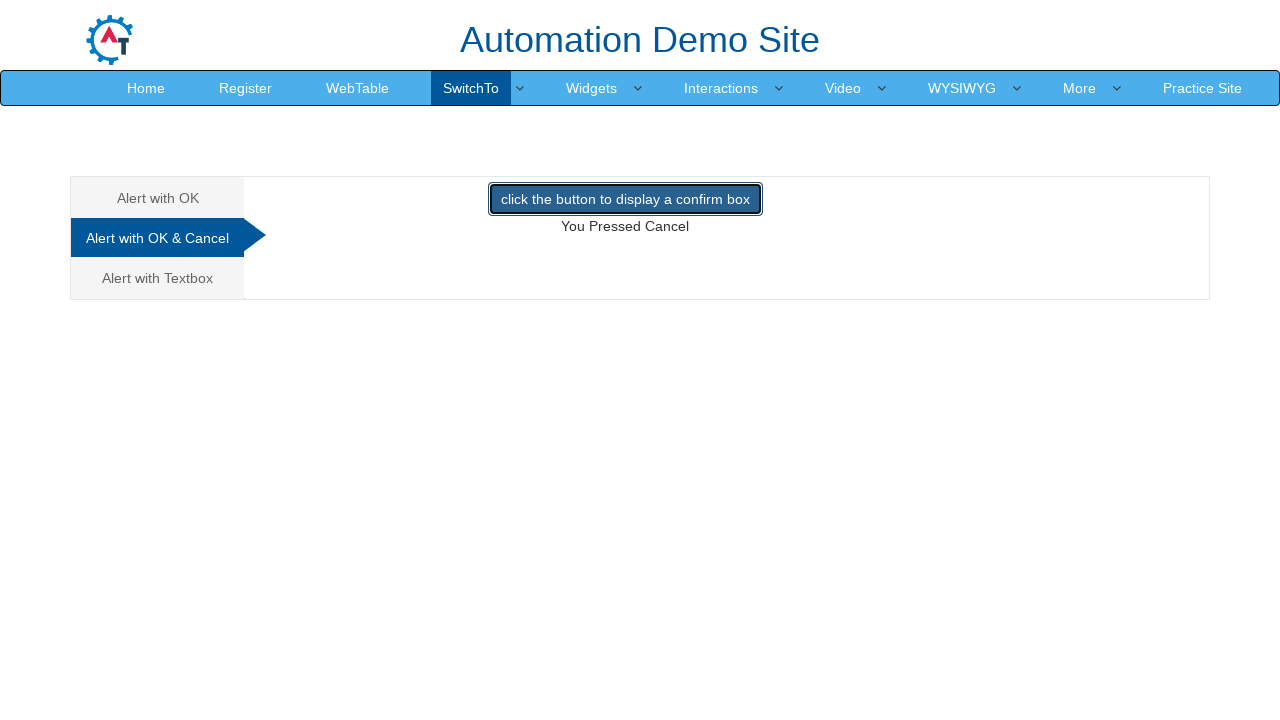

Triggered confirmation dialog and dismissed it by clicking Cancel at (625, 199) on xpath=//button[@class='btn btn-primary']
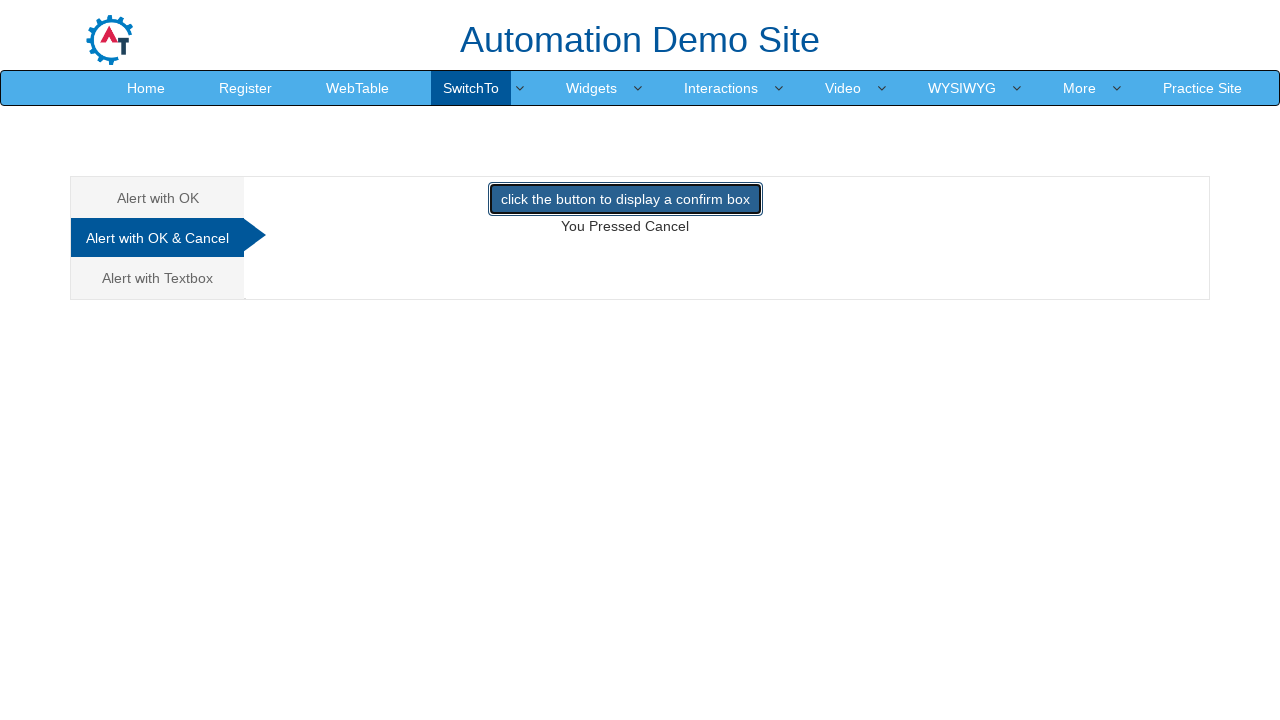

Retrieved confirmation message text
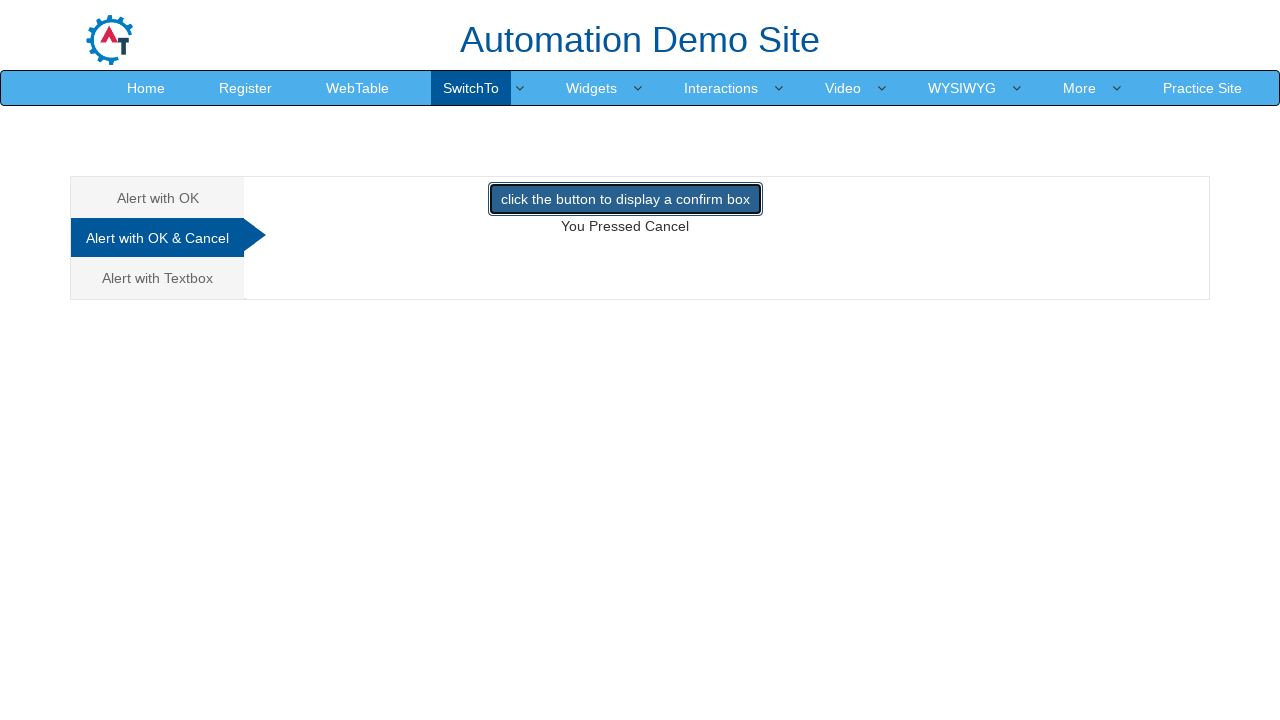

Verified 'You Pressed Cancel' message appears
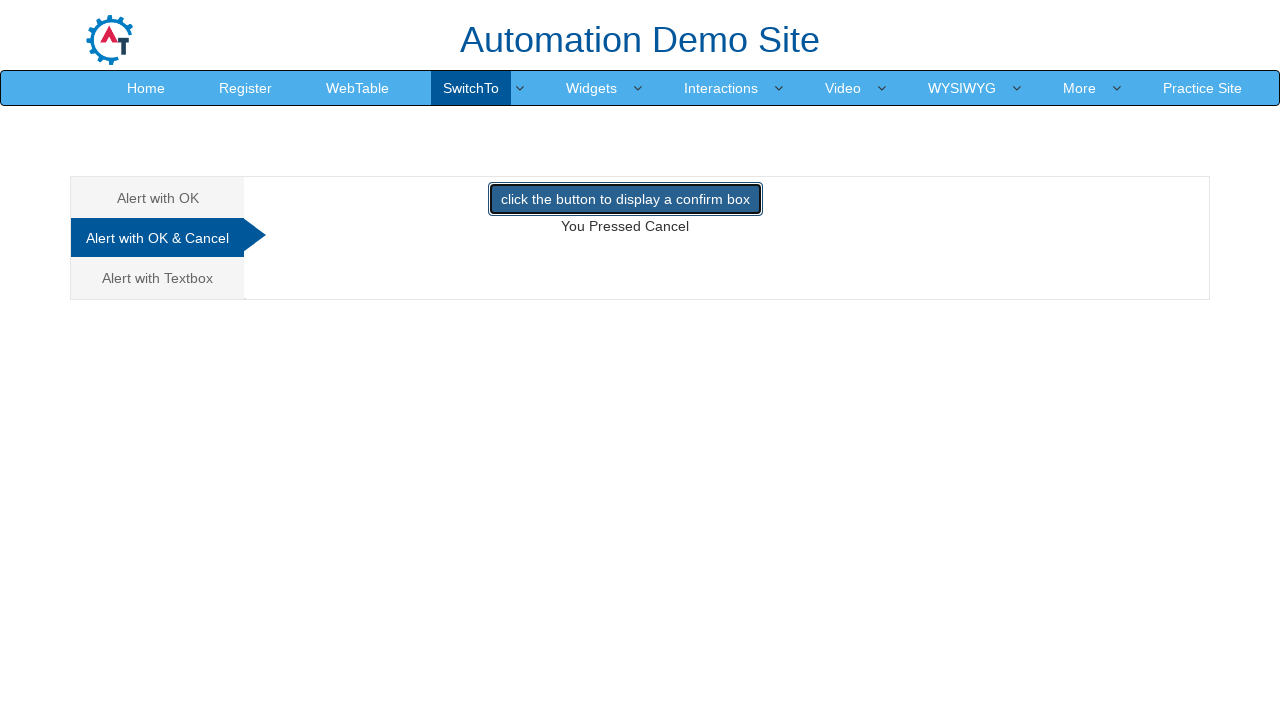

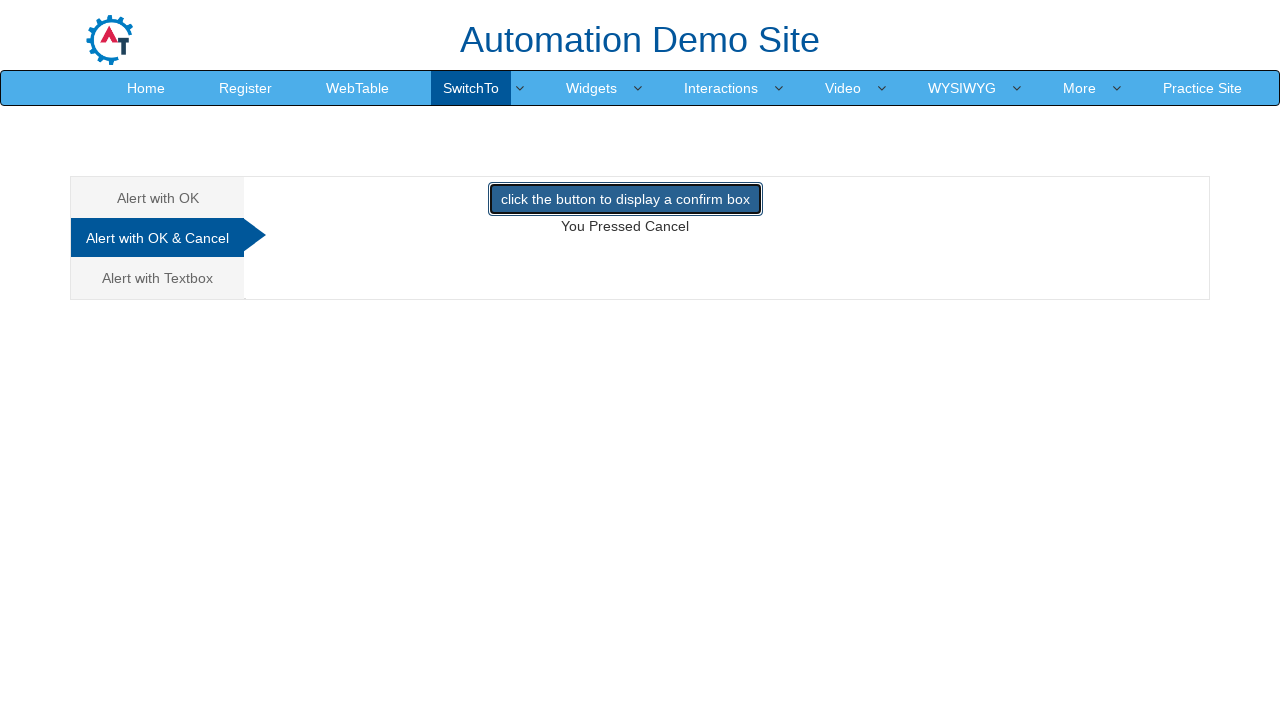